Tests full CRUD workflow on a TodoMVC application: creates three todo items, edits one, deletes one, marks one as complete, and clears completed items.

Starting URL: http://todomvc4tasj.herokuapp.com/

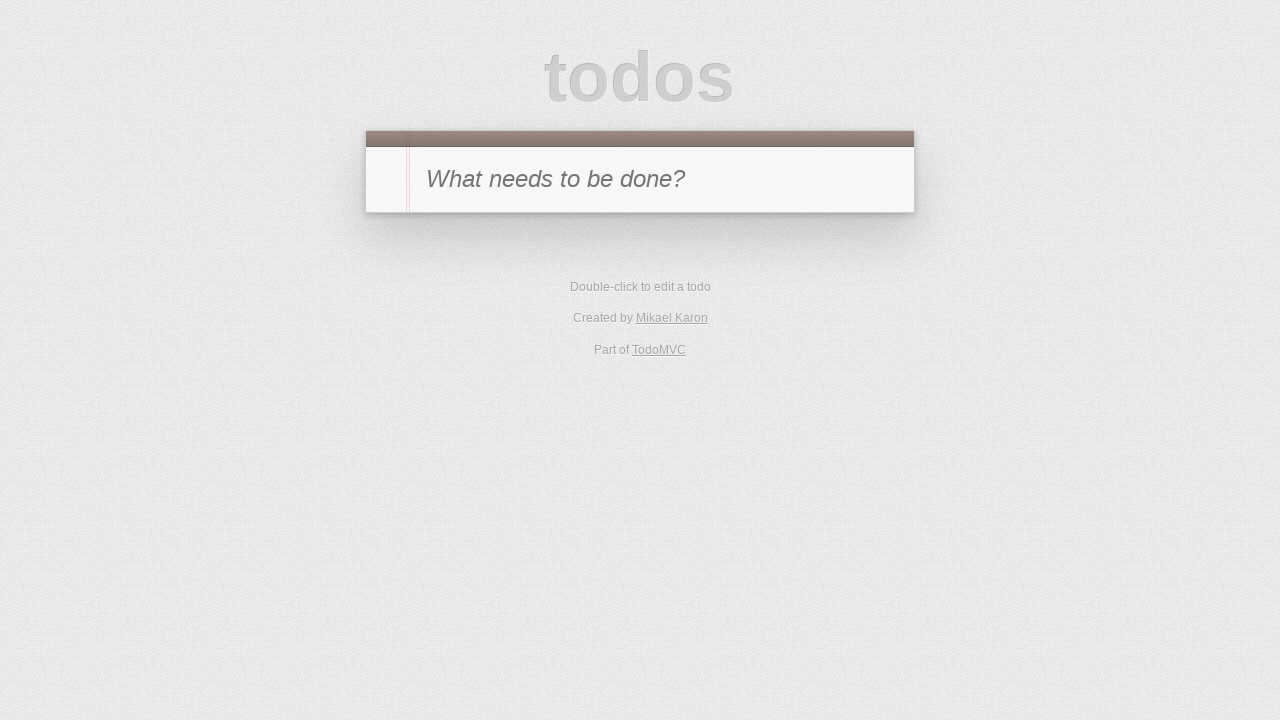

Waited for new todo input element to be ready
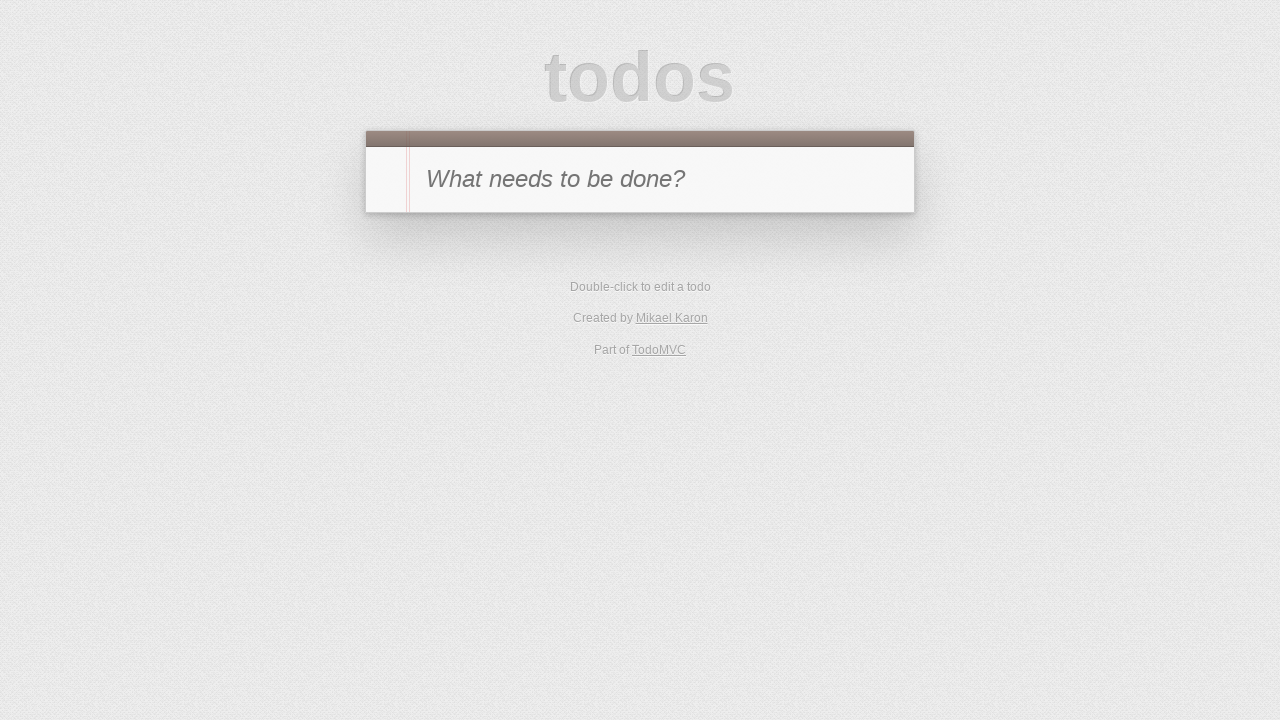

Waited for app modules to fully load
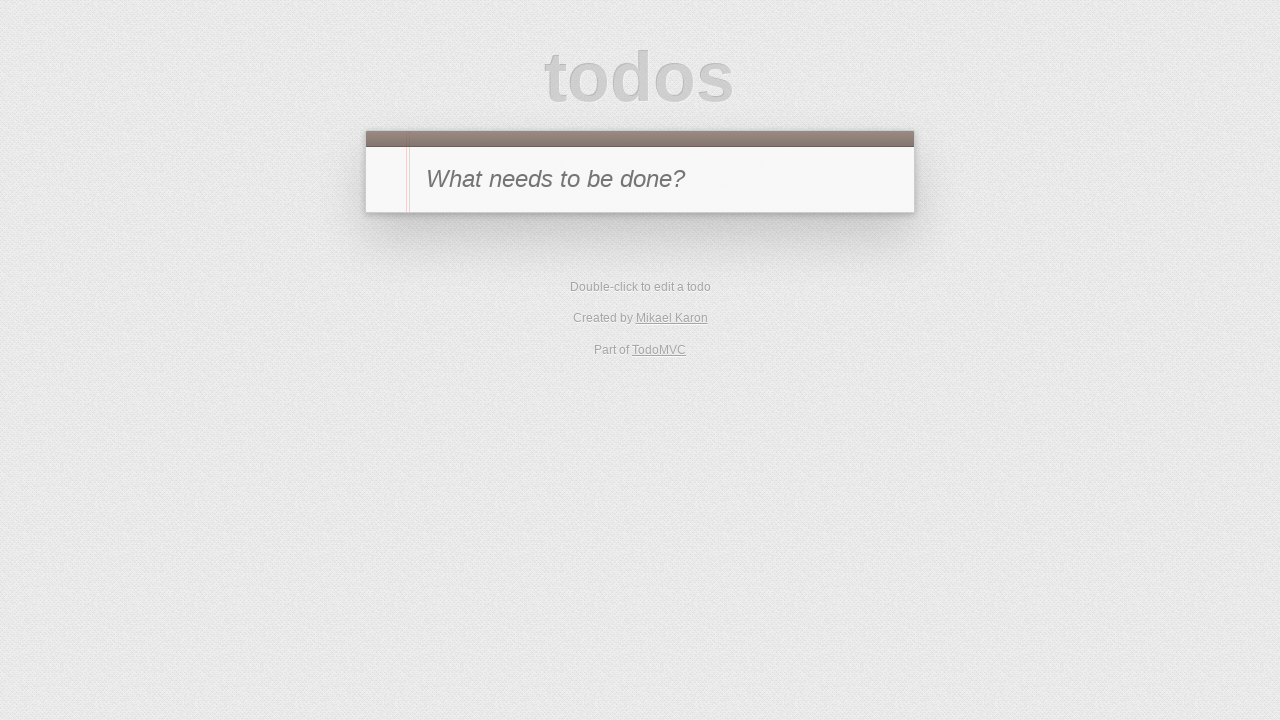

Filled new todo input with 'a' on #new-todo
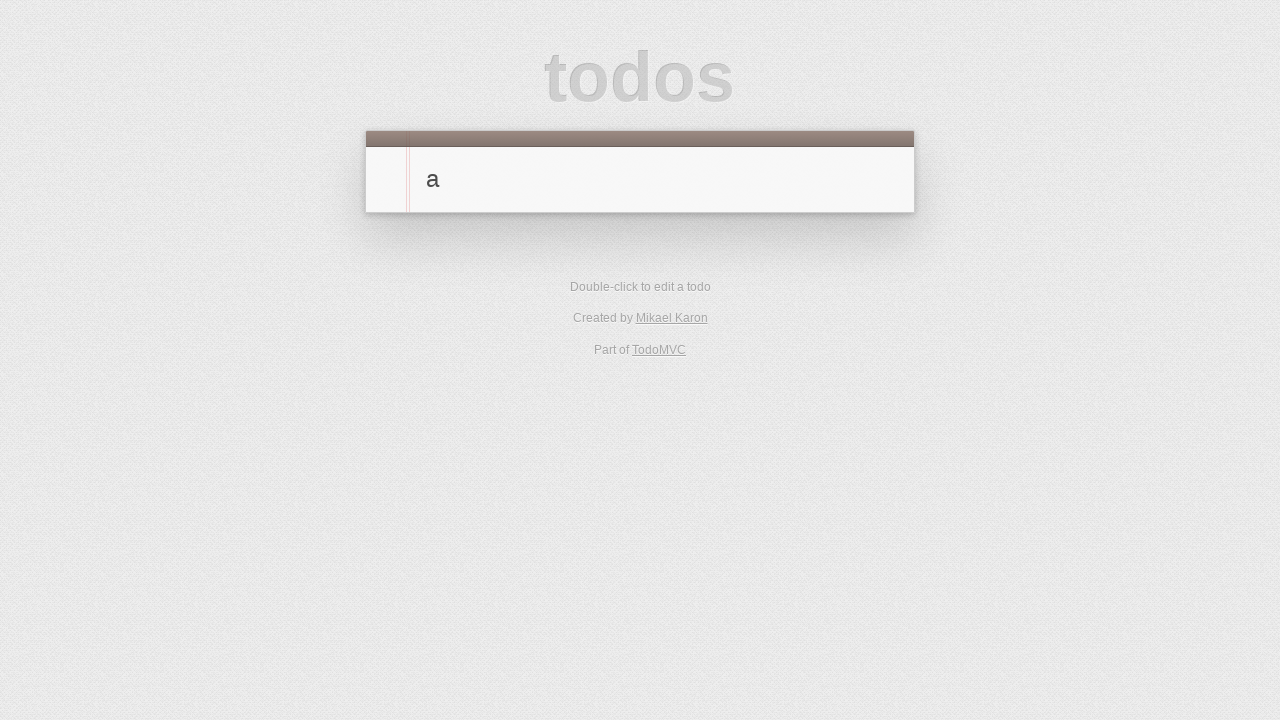

Pressed Enter to create first todo item 'a' on #new-todo
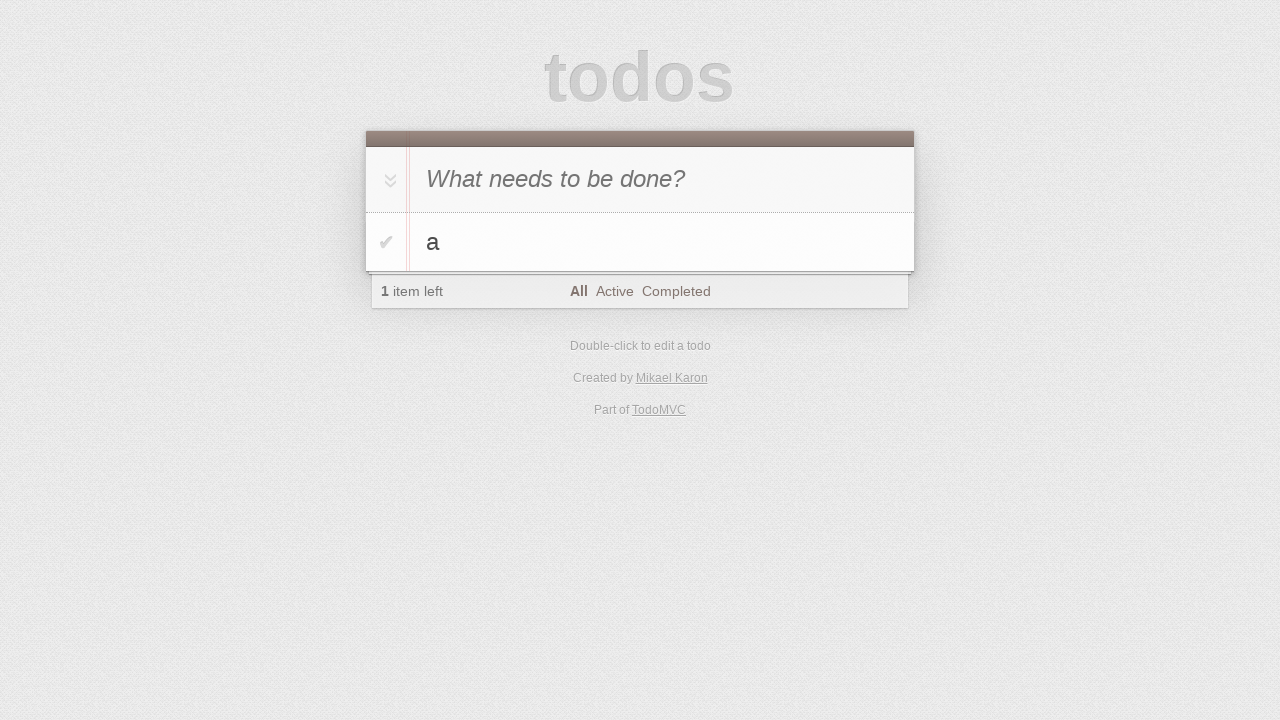

Filled new todo input with 'b' on #new-todo
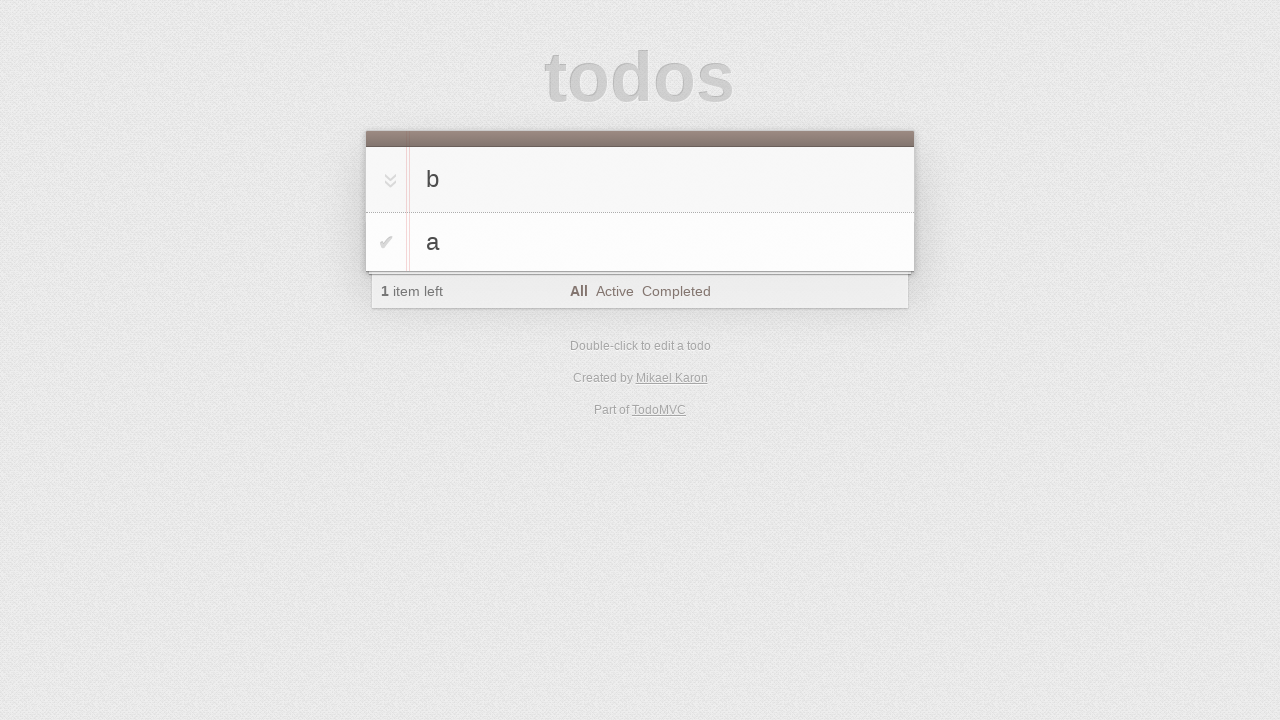

Pressed Enter to create second todo item 'b' on #new-todo
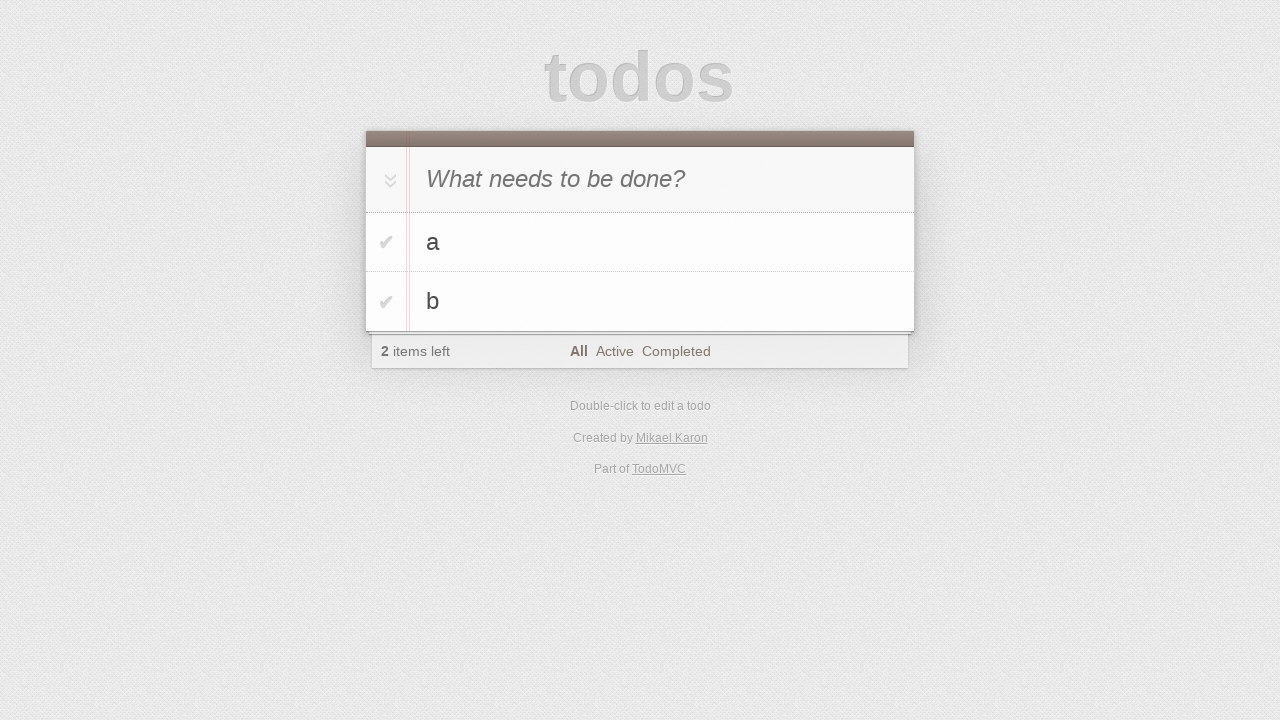

Filled new todo input with 'c' on #new-todo
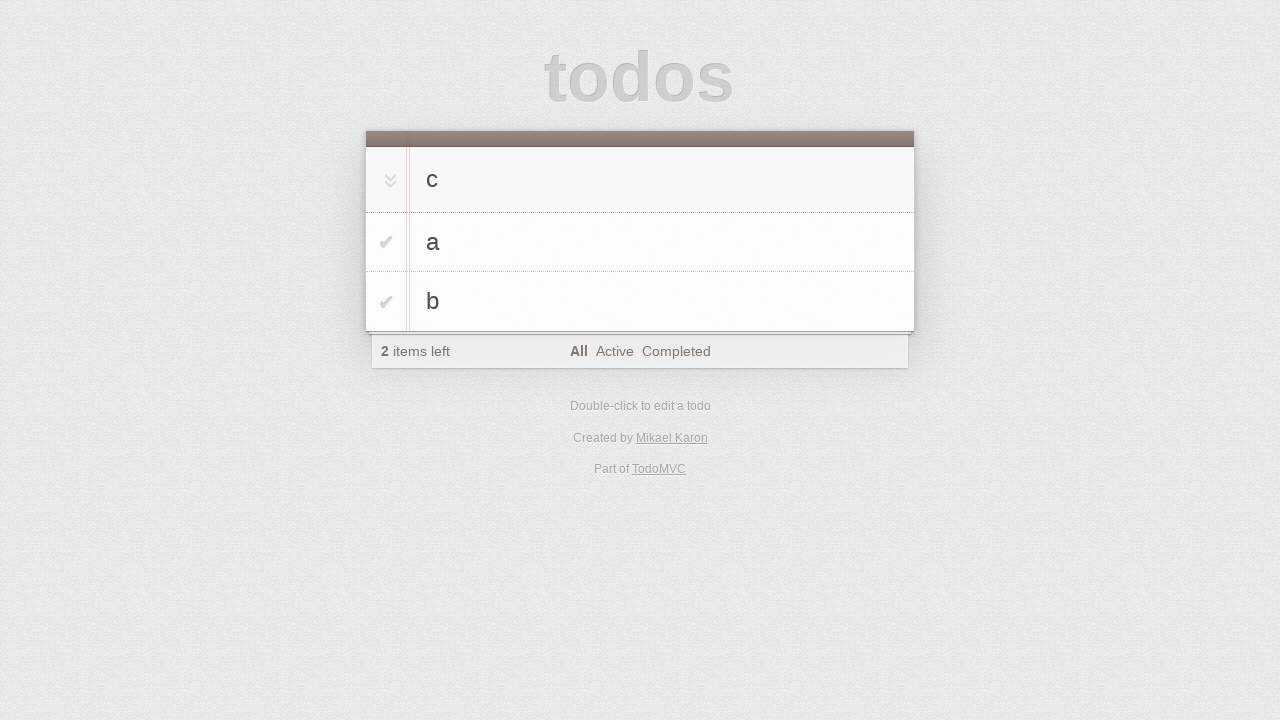

Pressed Enter to create third todo item 'c' on #new-todo
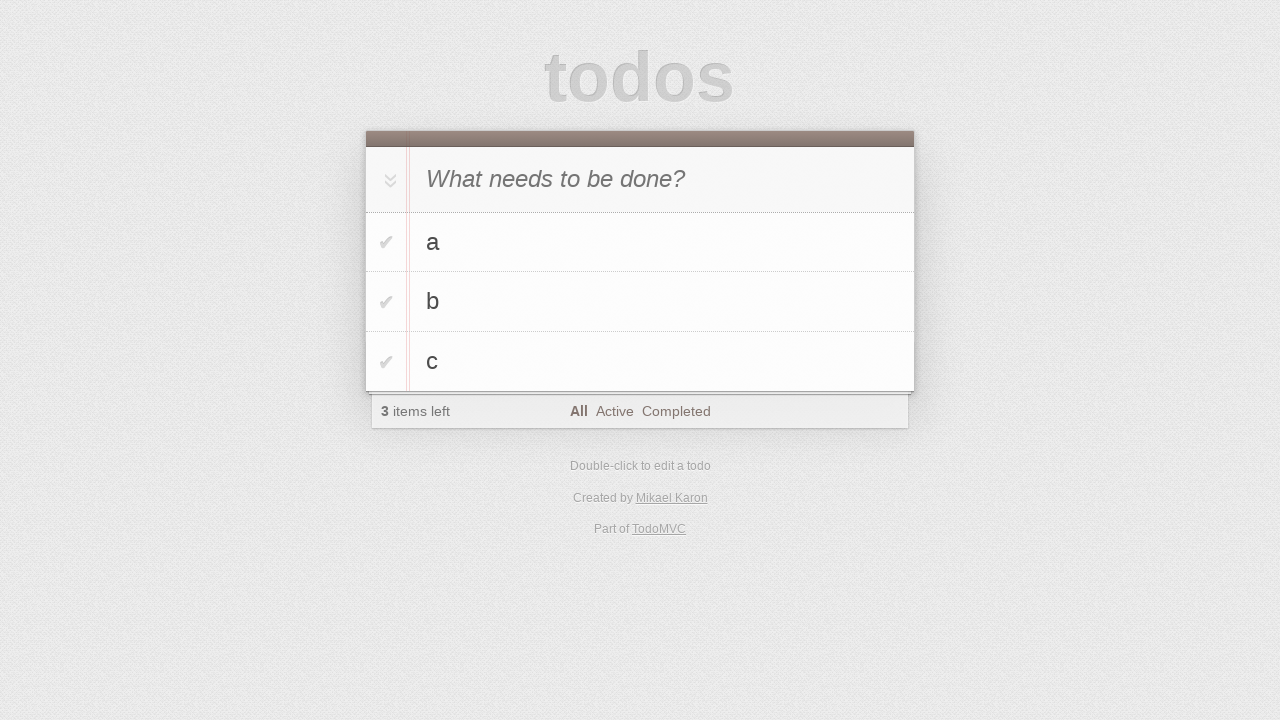

Verified that todo list items are present
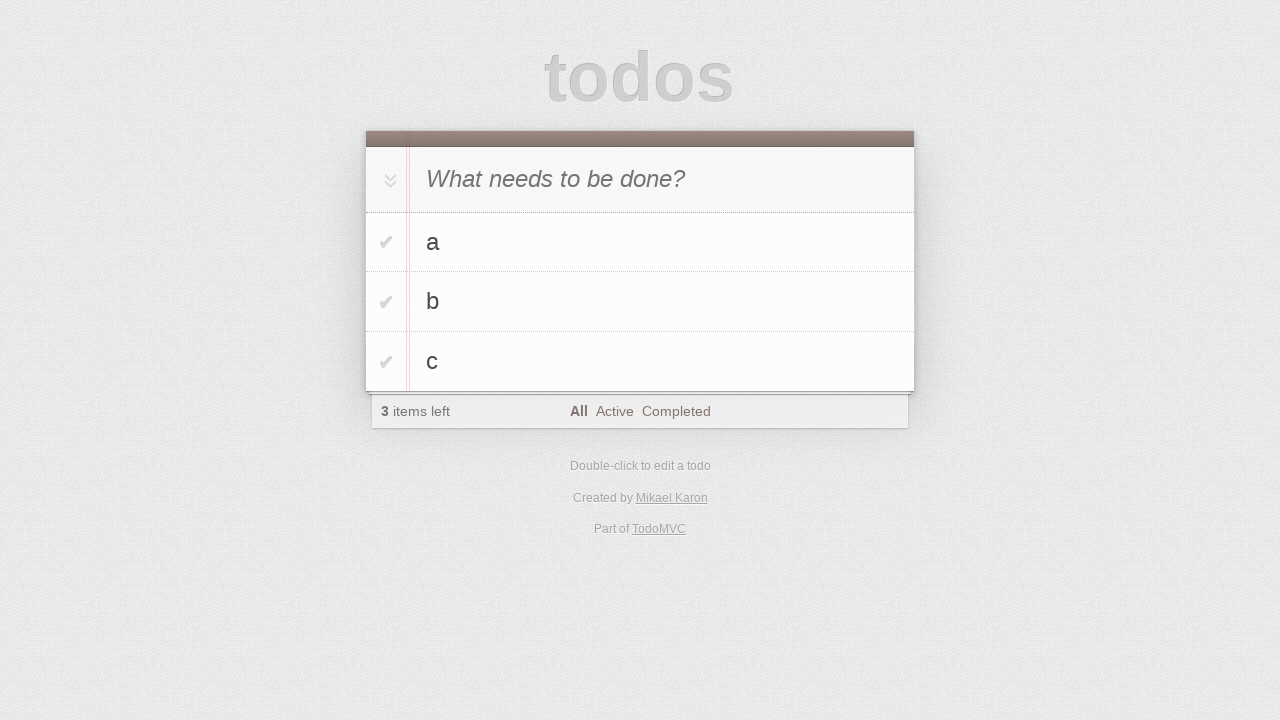

Located todo item 'b' in the list
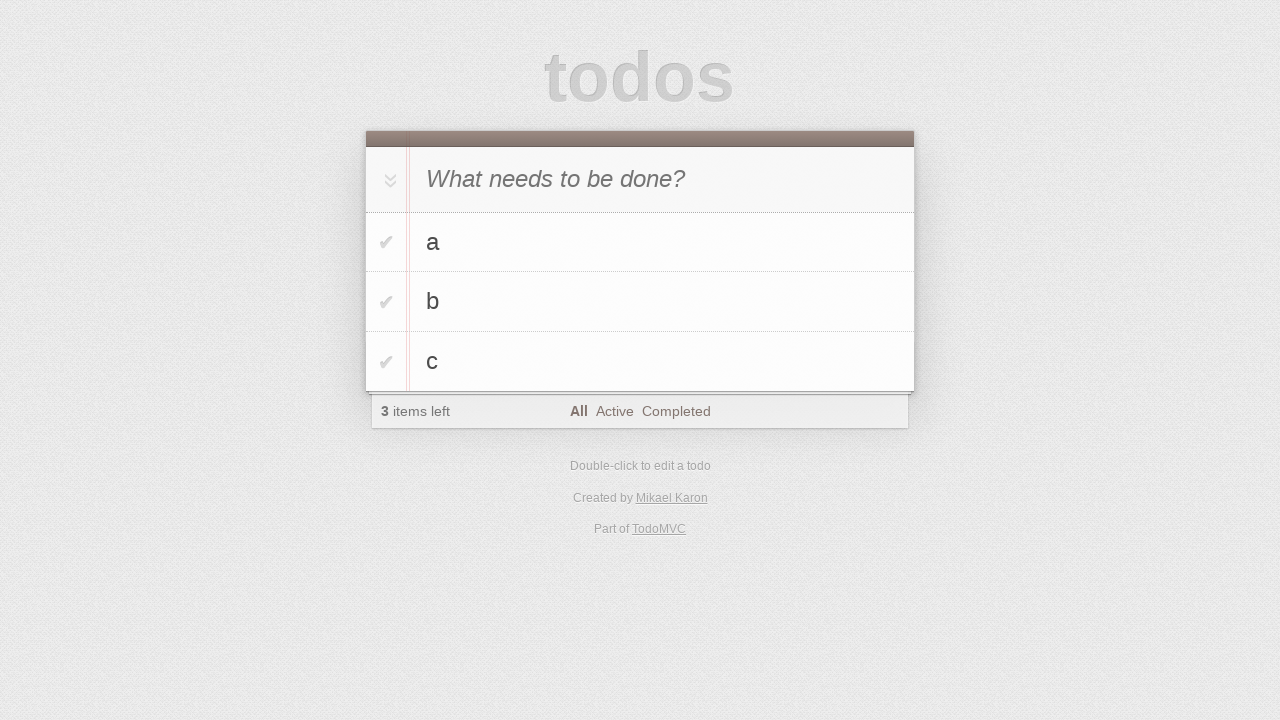

Double-clicked todo item 'b' to enter edit mode at (640, 302) on #todo-list>li >> internal:has-text="b"i >> nth=0
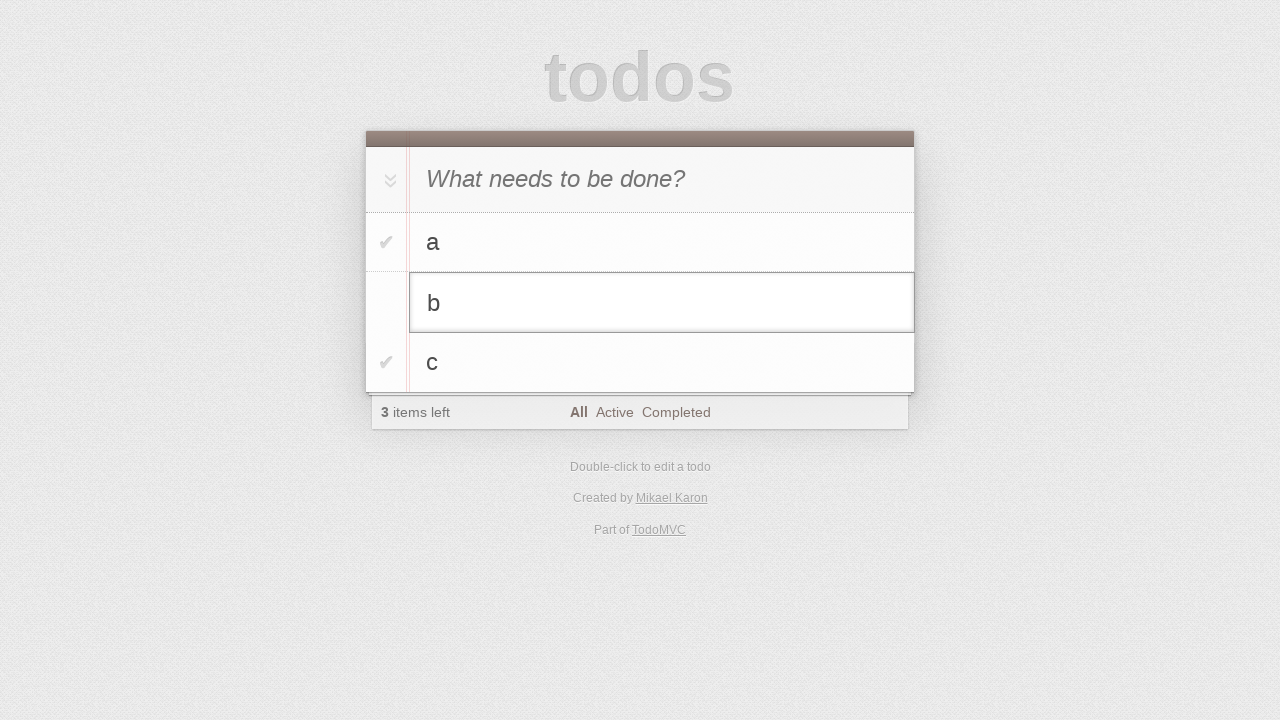

Located the editing input field
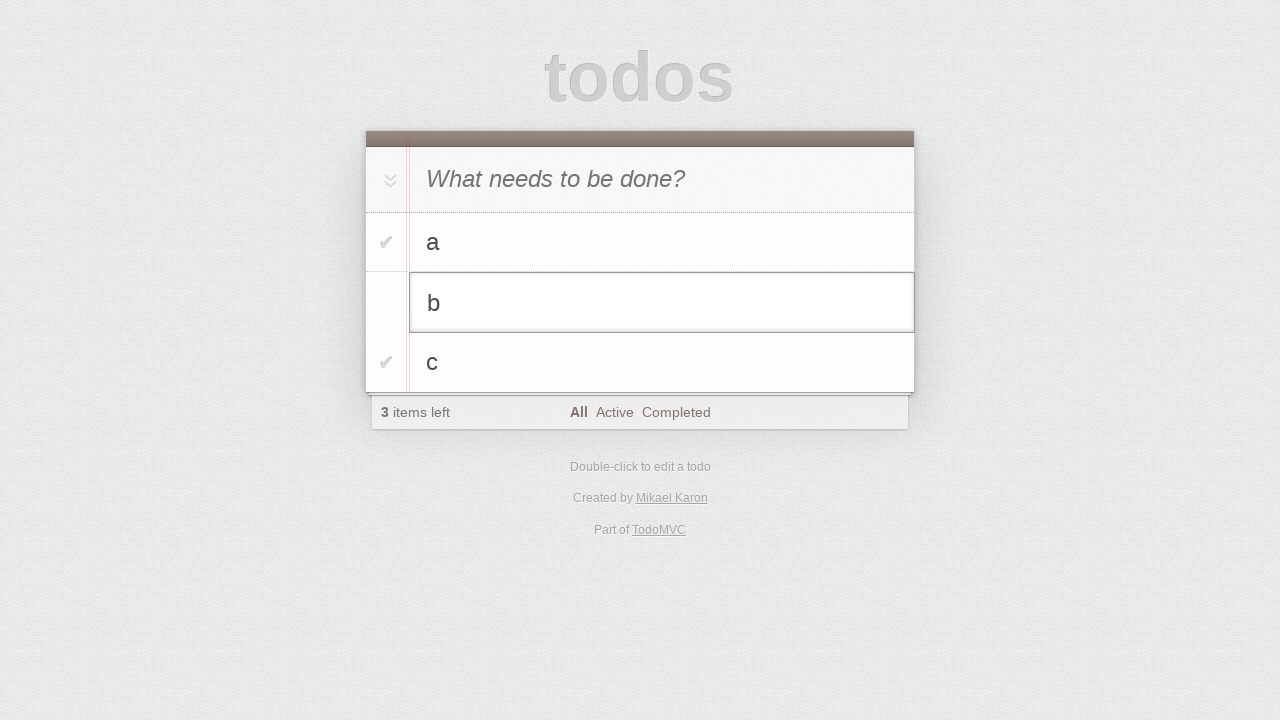

Filled editing input with 'b edited' on #todo-list>li.editing .edit
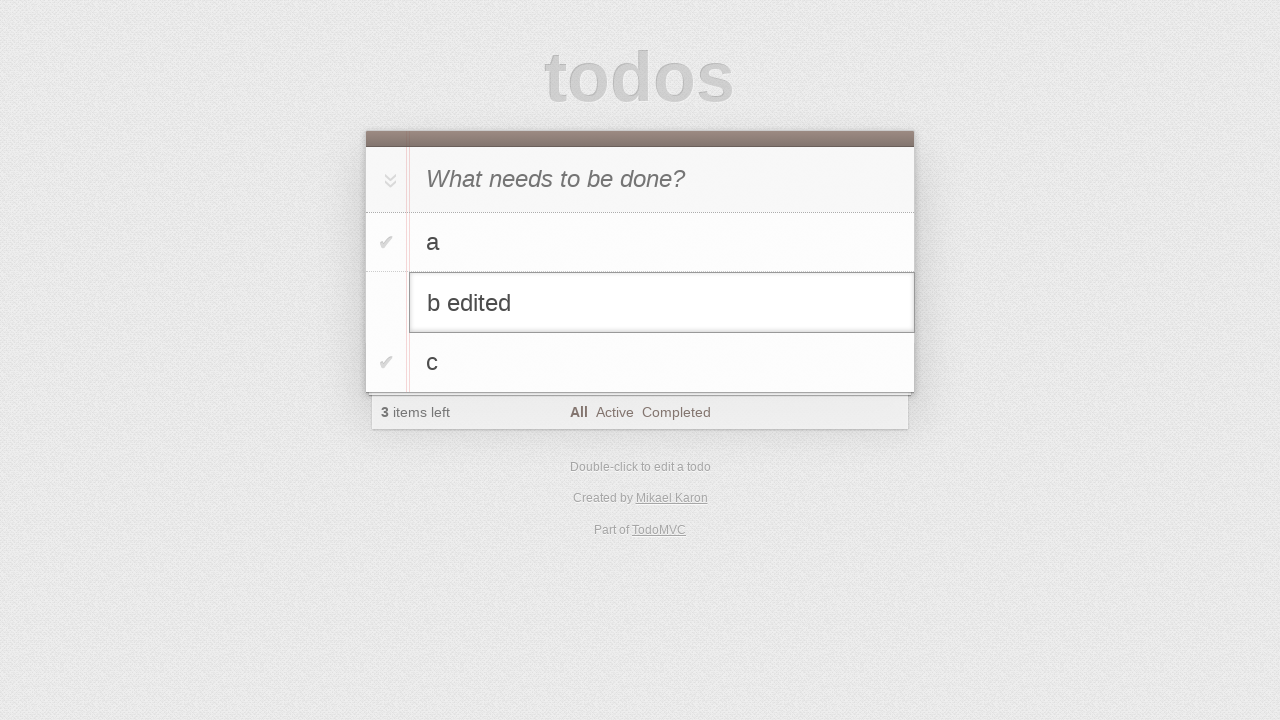

Pressed Enter to save the edited todo item on #todo-list>li.editing .edit
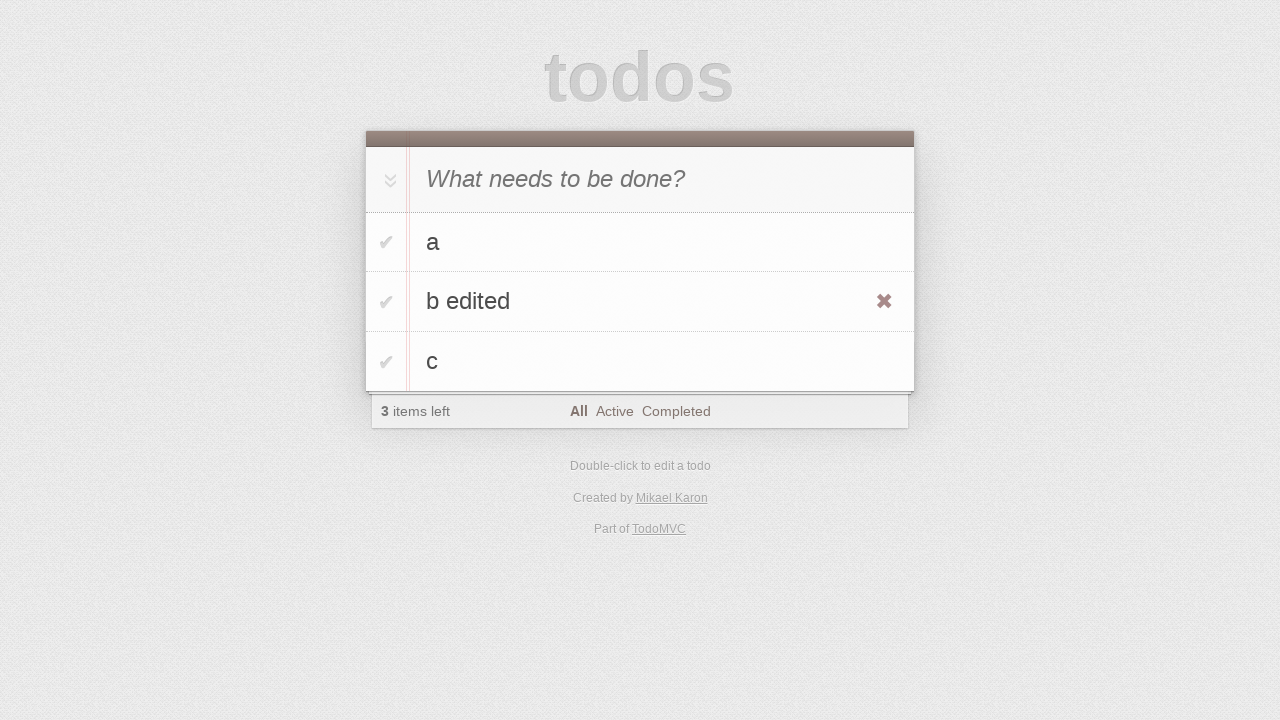

Located todo item 'a' in the list
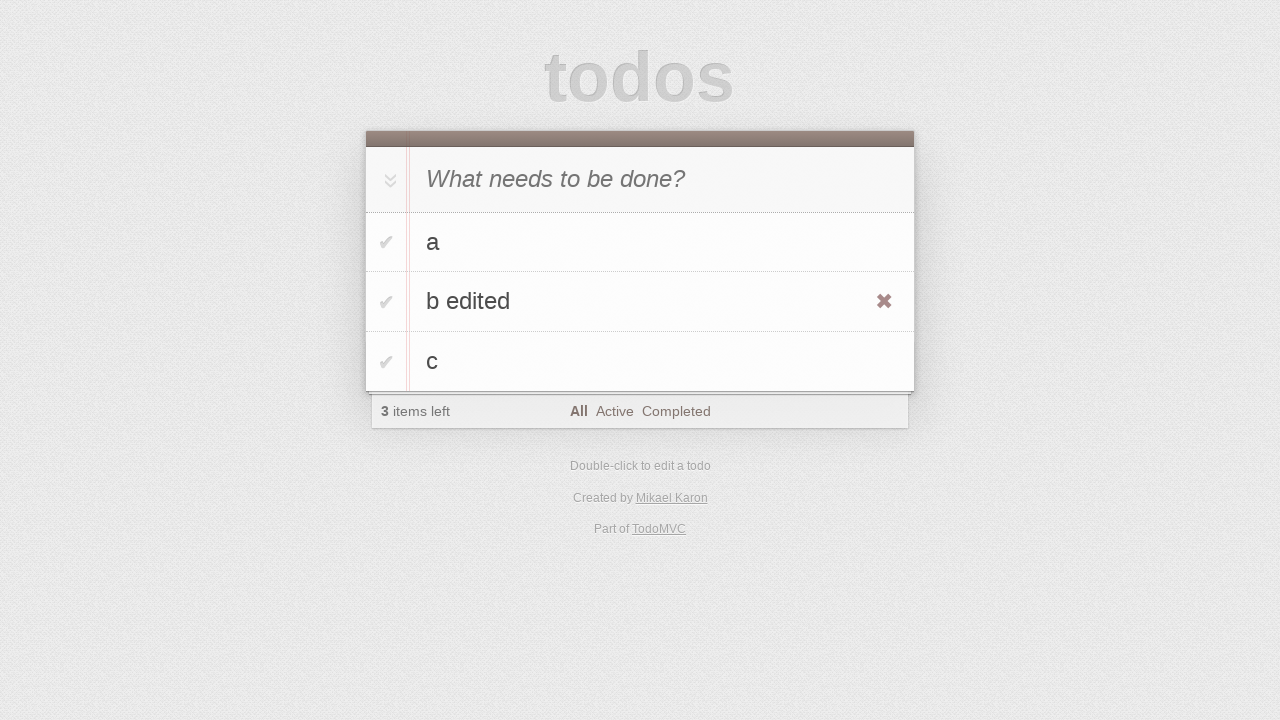

Hovered over todo item 'a' to reveal delete button at (640, 242) on #todo-list>li >> internal:has-text="a"i >> nth=0
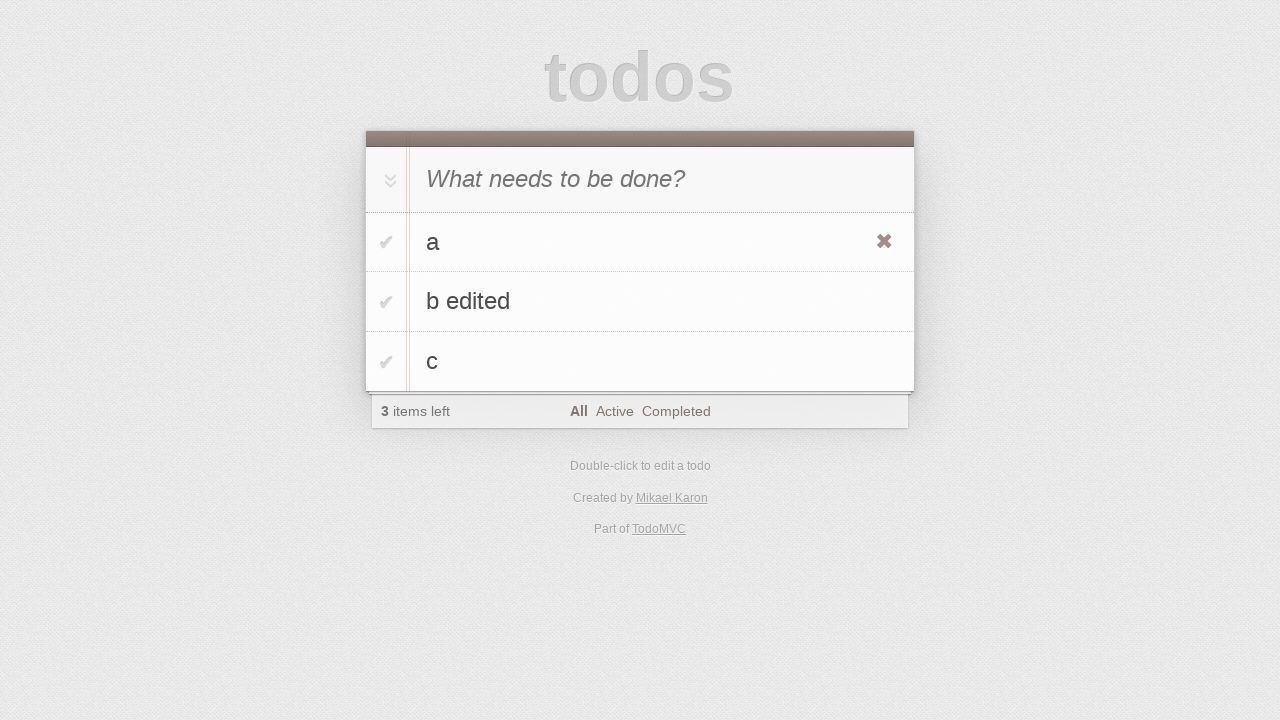

Clicked the destroy button to delete todo item 'a' at (884, 242) on #todo-list>li >> internal:has-text="a"i >> nth=0 >> .destroy
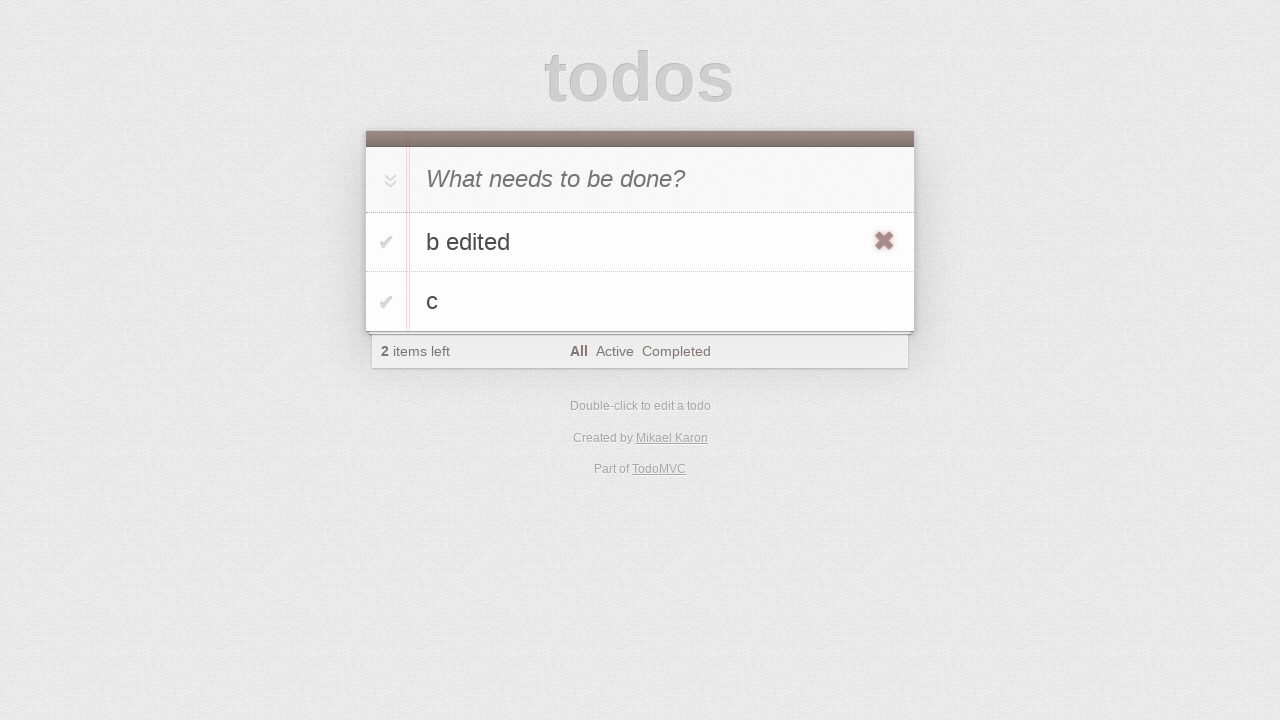

Located the edited todo item 'b edited' in the list
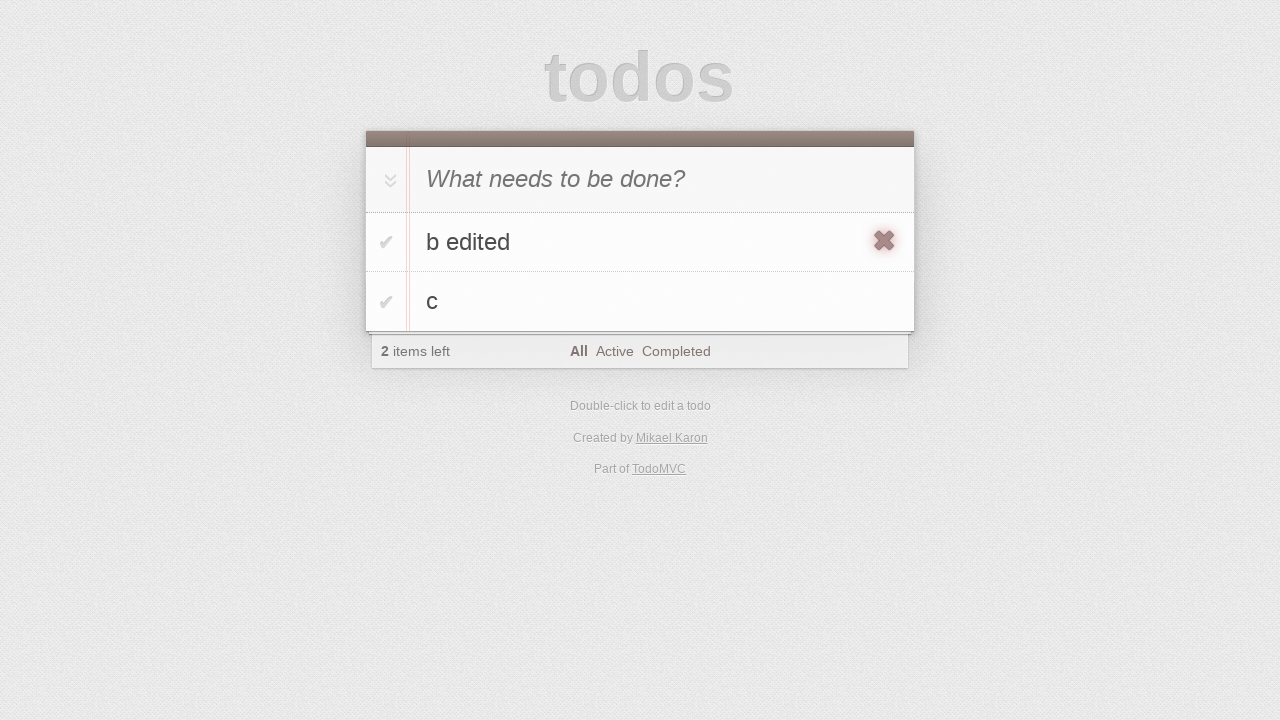

Clicked the toggle checkbox to mark 'b edited' as complete at (386, 242) on #todo-list>li >> internal:has-text="b edited"i >> nth=0 >> .toggle
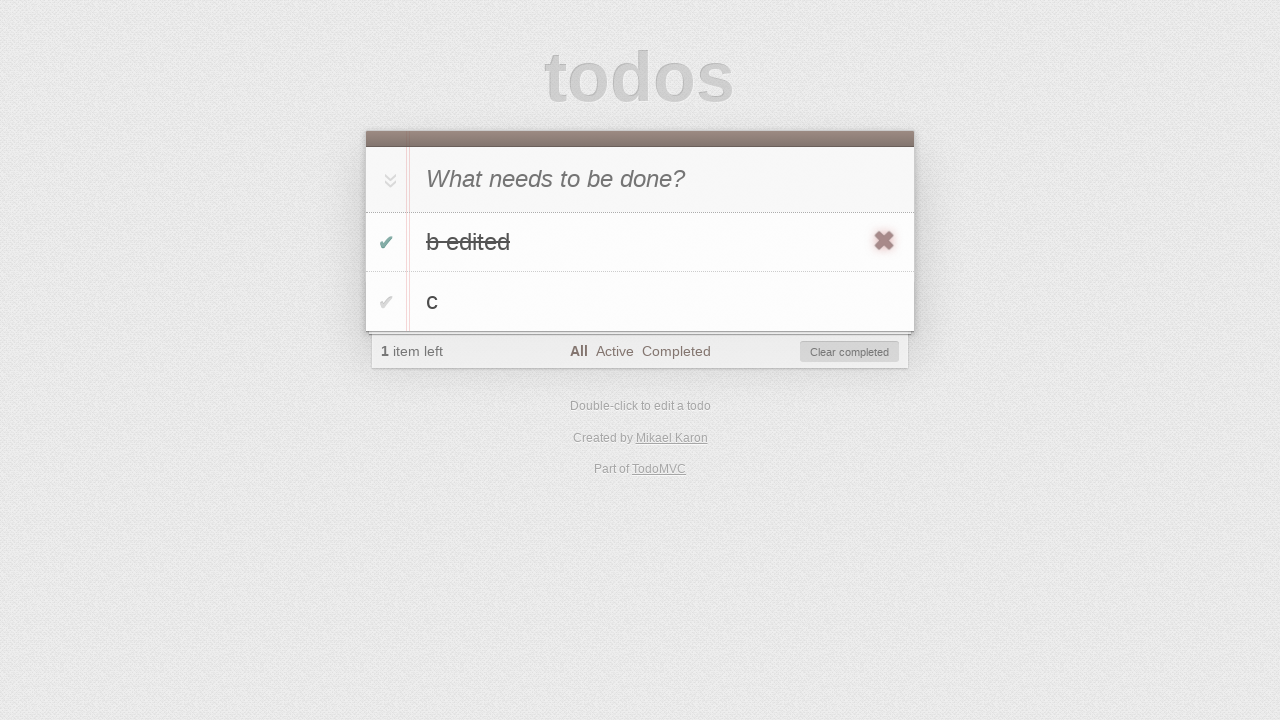

Clicked the 'Clear completed' button to remove completed items at (850, 352) on #clear-completed
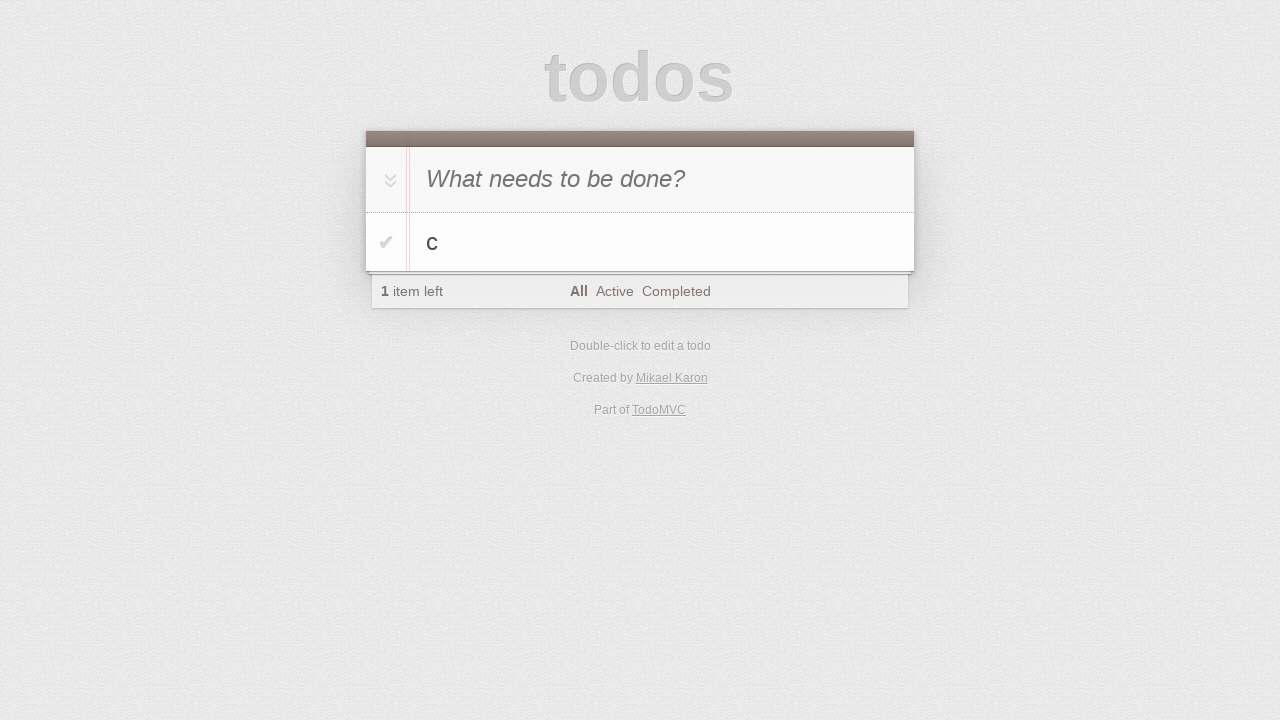

Verified that only remaining todo item 'c' is still in the list
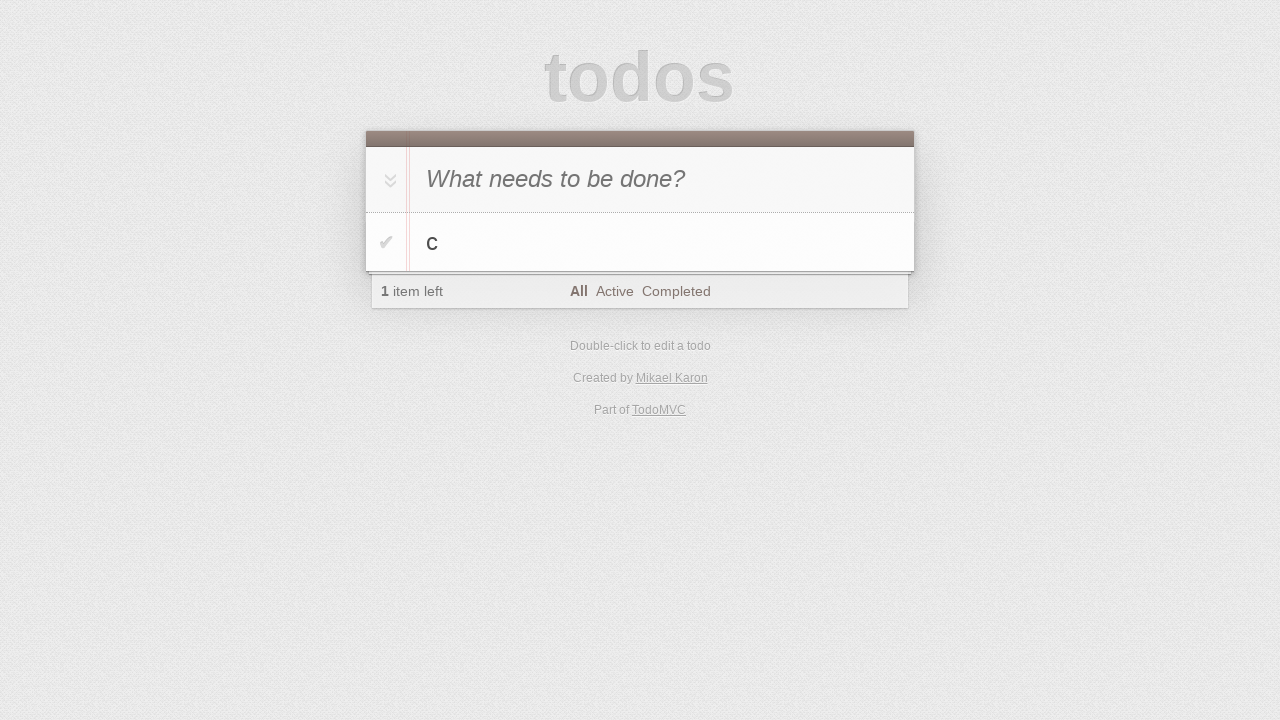

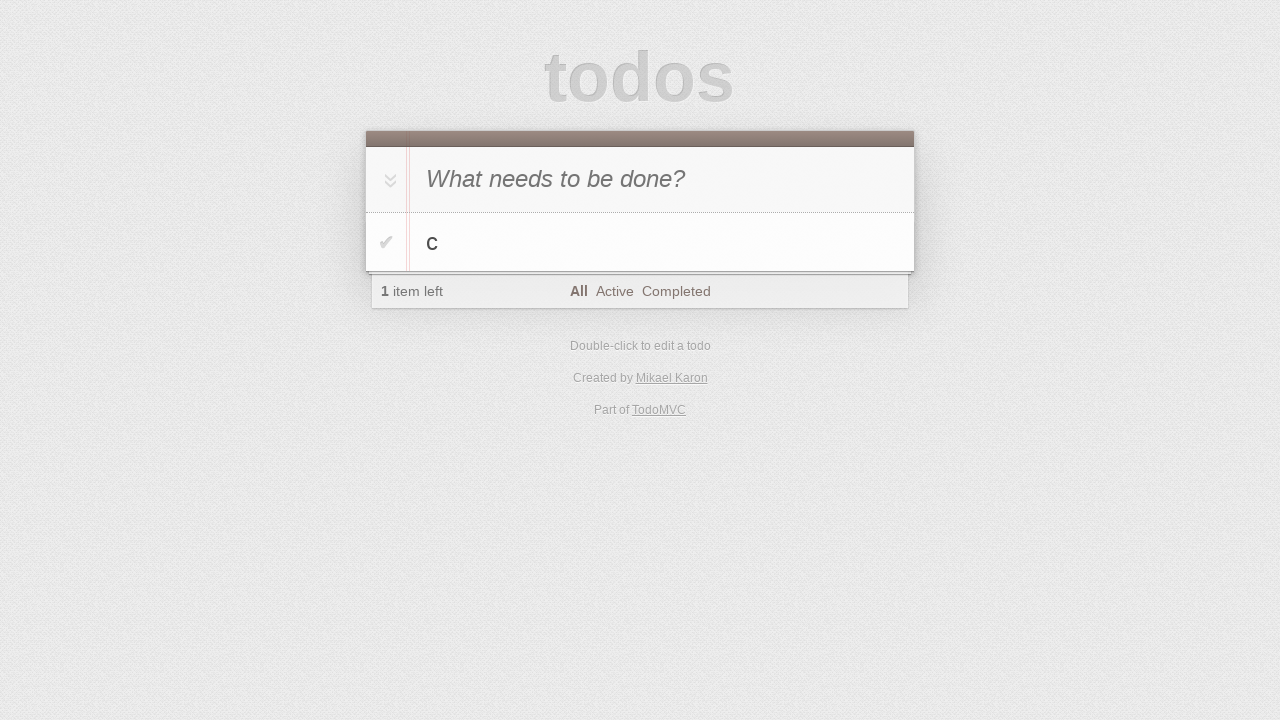